Tests opening multiple links from a footer column in new tabs and navigates through all opened tabs to verify they load correctly

Starting URL: https://rahulshettyacademy.com/AutomationPractice/

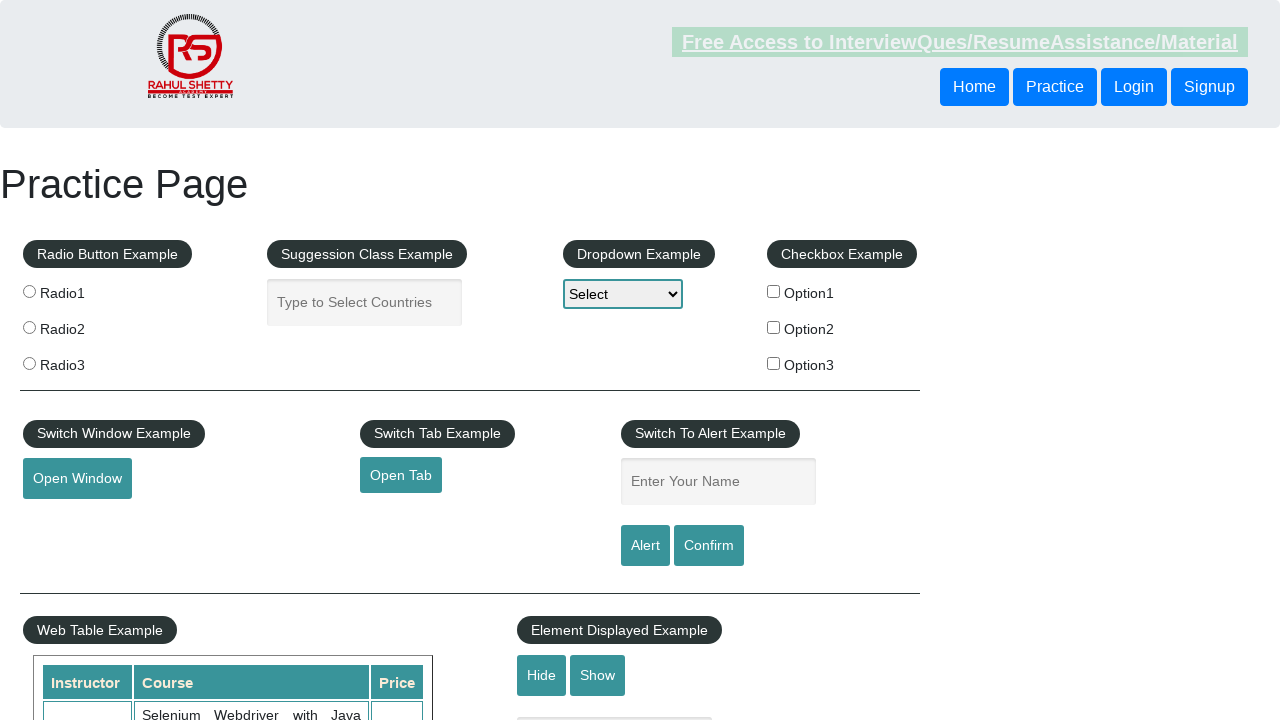

Counted total links on page: 27
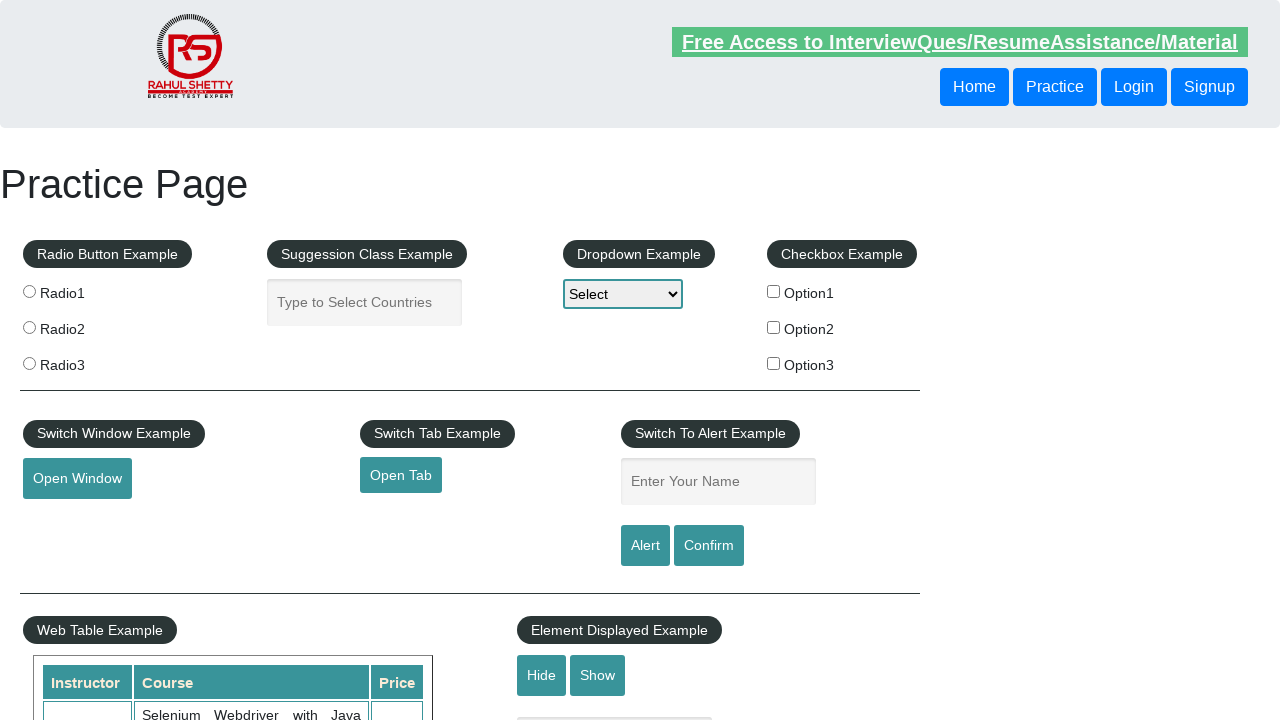

Located footer section (#gf-BIG)
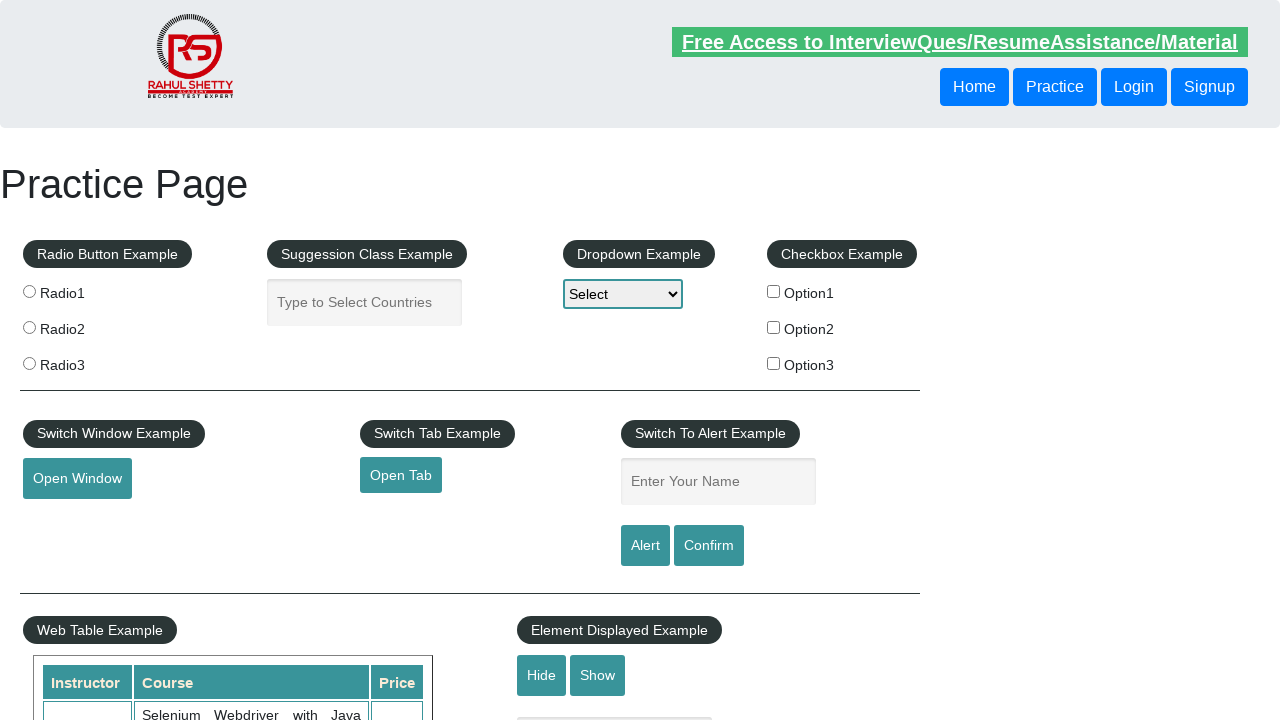

Counted links in footer: 20
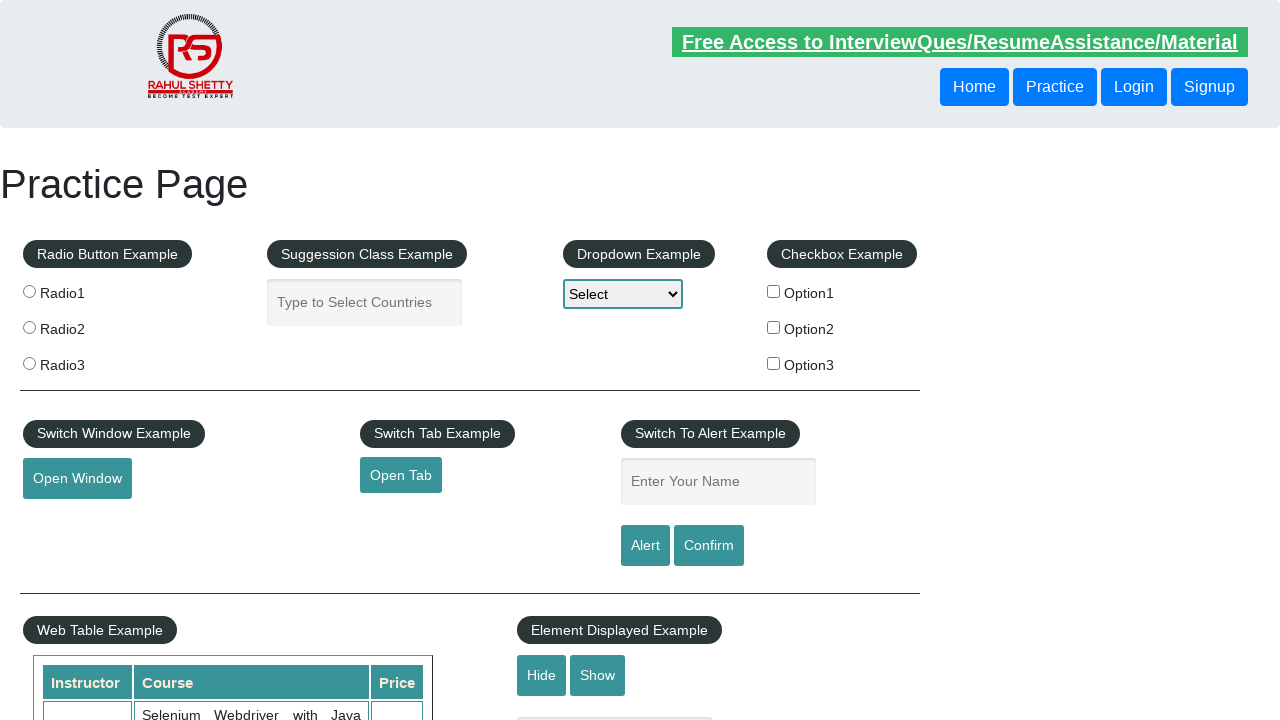

Located first column in footer table with 5 links
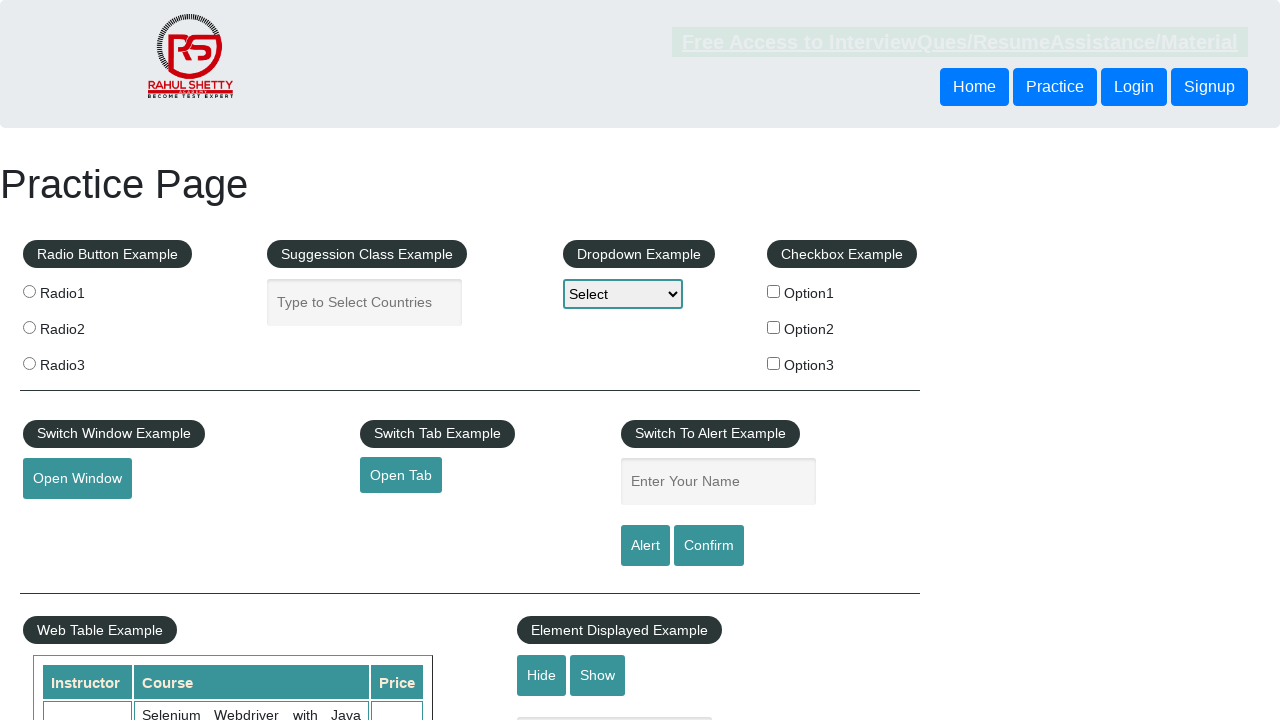

Opened link 1 from first column in new tab using Ctrl+Click at (68, 520) on #gf-BIG >> xpath=//table/tbody/tr/td[1]/ul >> a >> nth=1
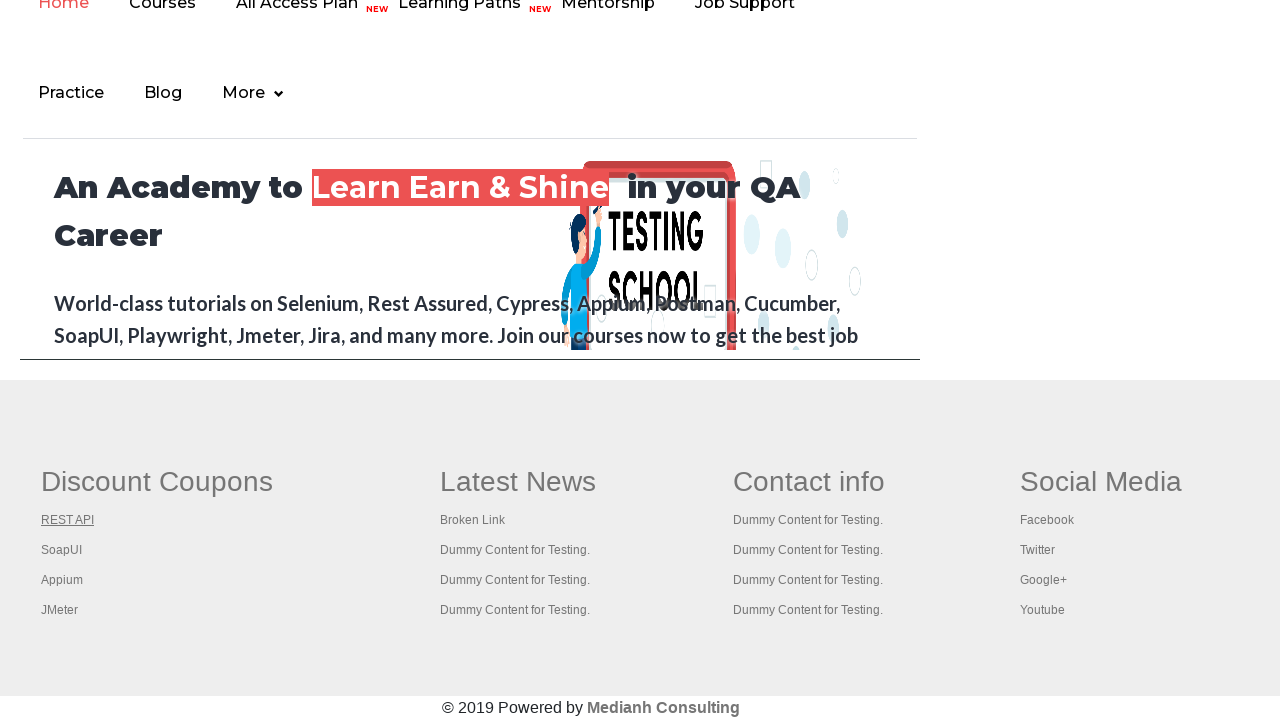

Opened link 2 from first column in new tab using Ctrl+Click at (62, 550) on #gf-BIG >> xpath=//table/tbody/tr/td[1]/ul >> a >> nth=2
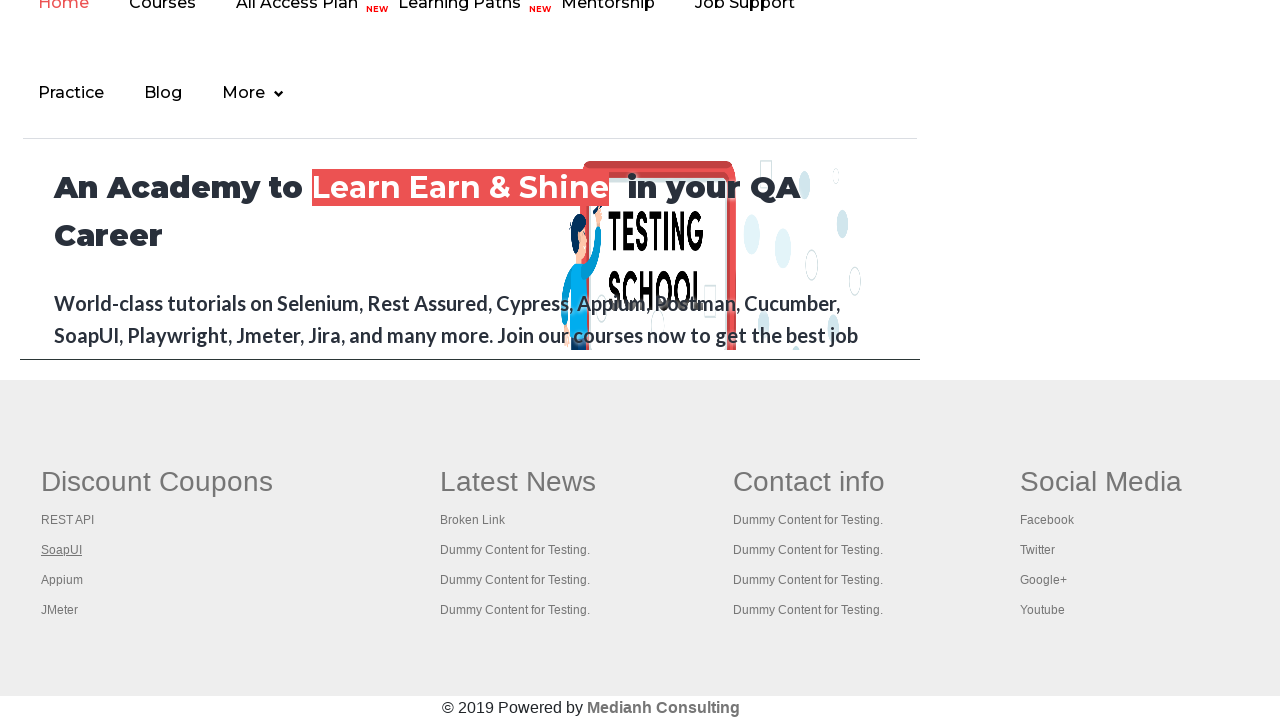

Opened link 3 from first column in new tab using Ctrl+Click at (62, 580) on #gf-BIG >> xpath=//table/tbody/tr/td[1]/ul >> a >> nth=3
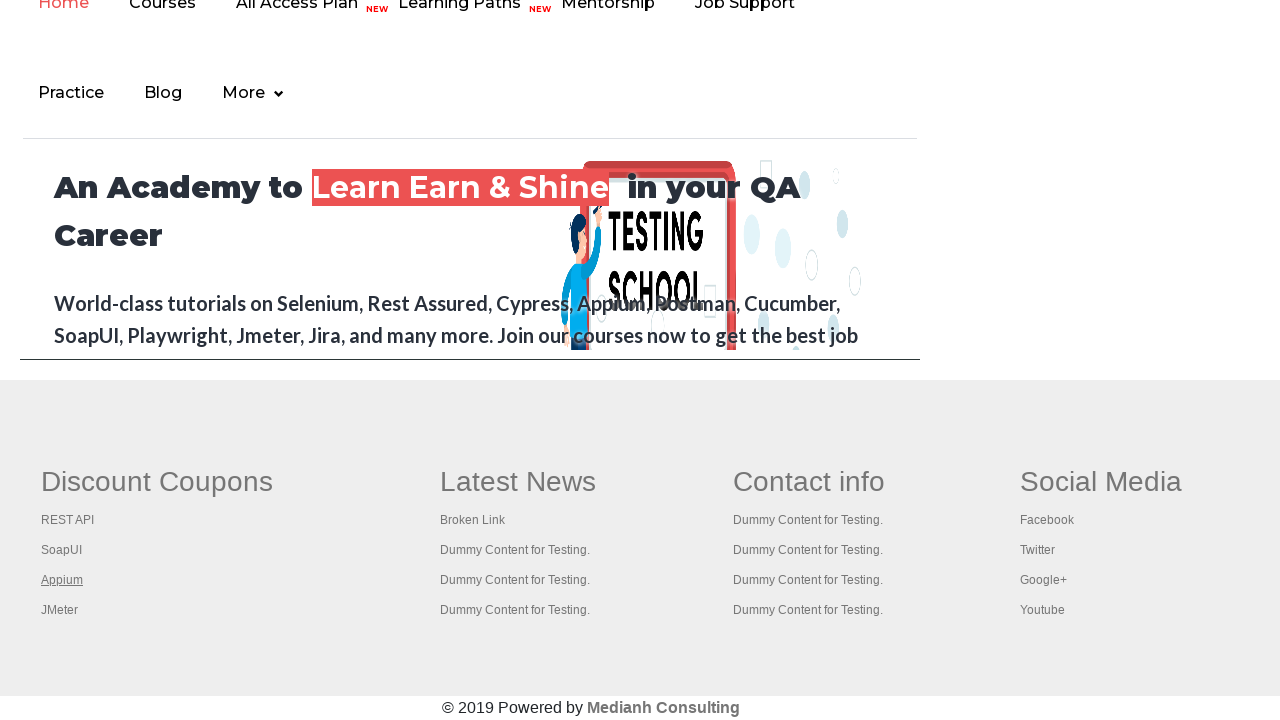

Opened link 4 from first column in new tab using Ctrl+Click at (60, 610) on #gf-BIG >> xpath=//table/tbody/tr/td[1]/ul >> a >> nth=4
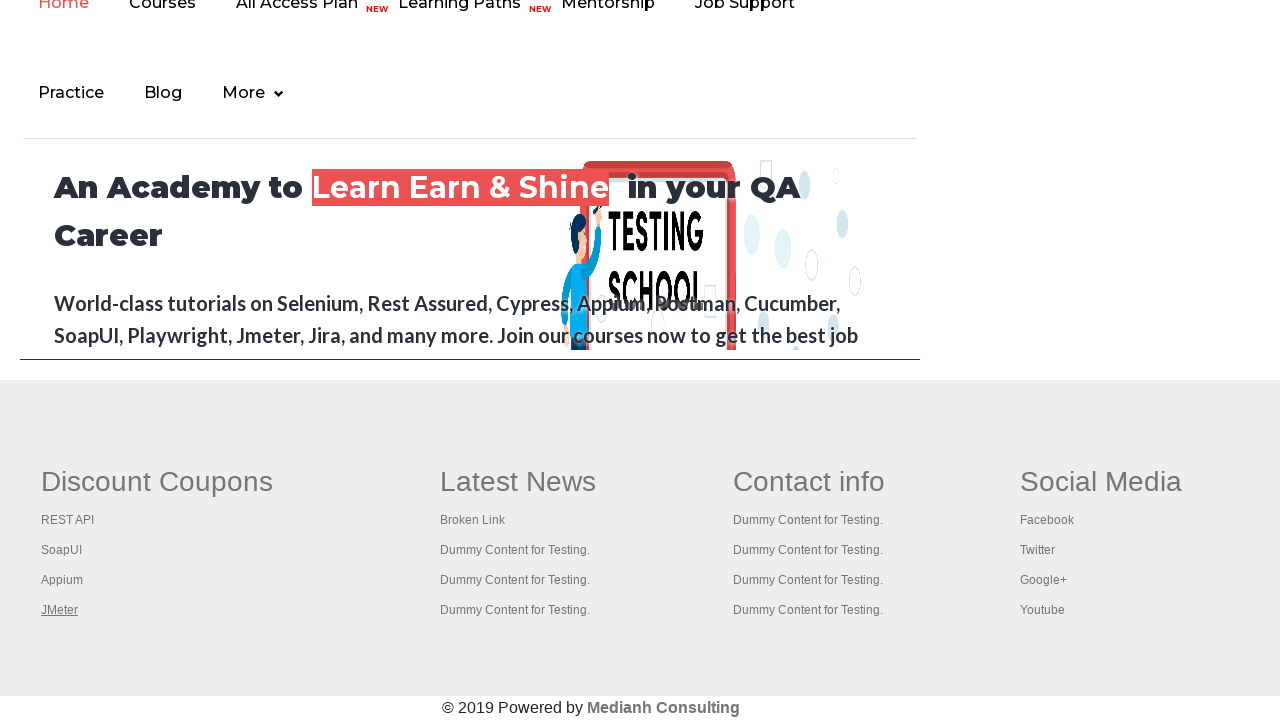

Retrieved all open pages/tabs: 5 total
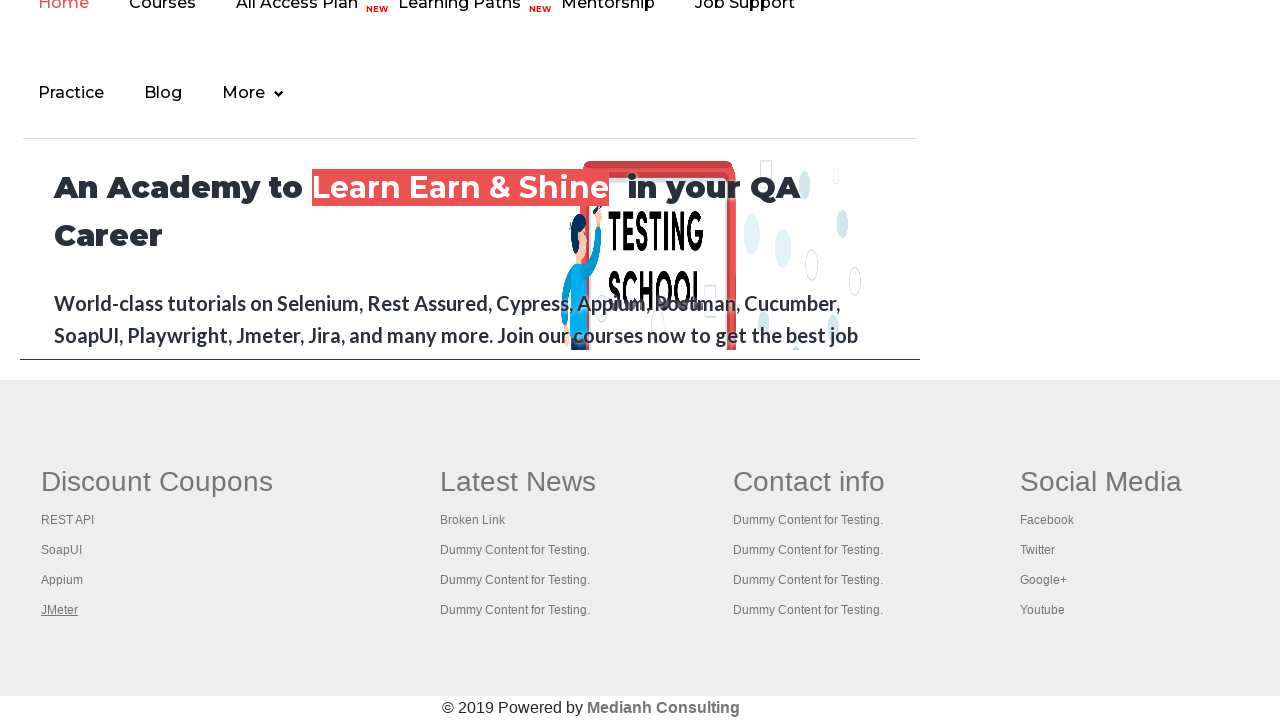

Brought tab to front with title: Practice Page
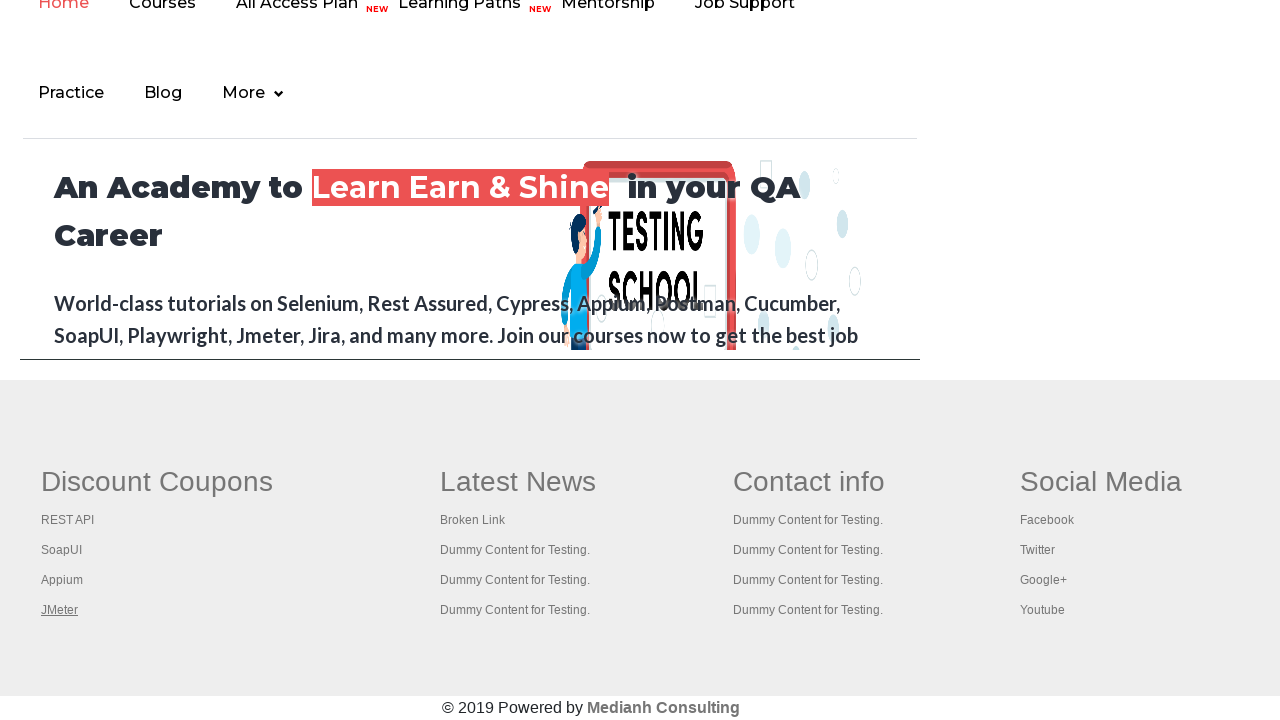

Brought tab to front with title: REST API Tutorial
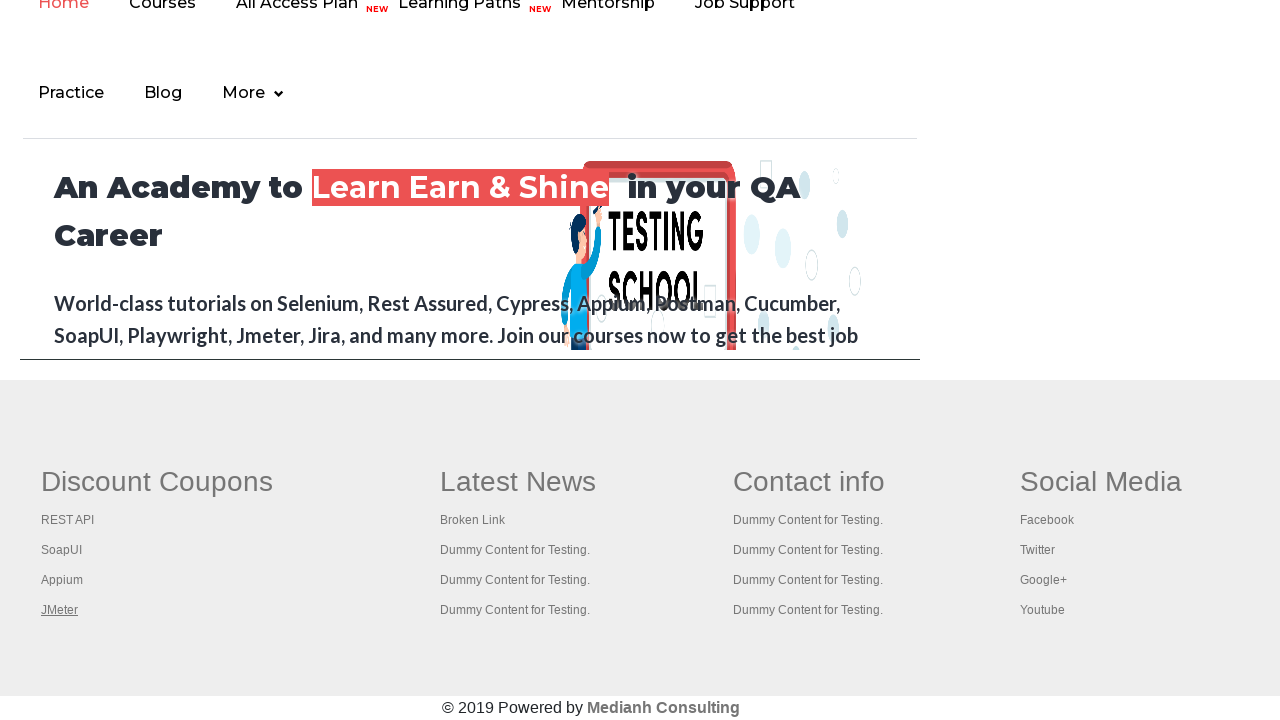

Brought tab to front with title: The World’s Most Popular API Testing Tool | SoapUI
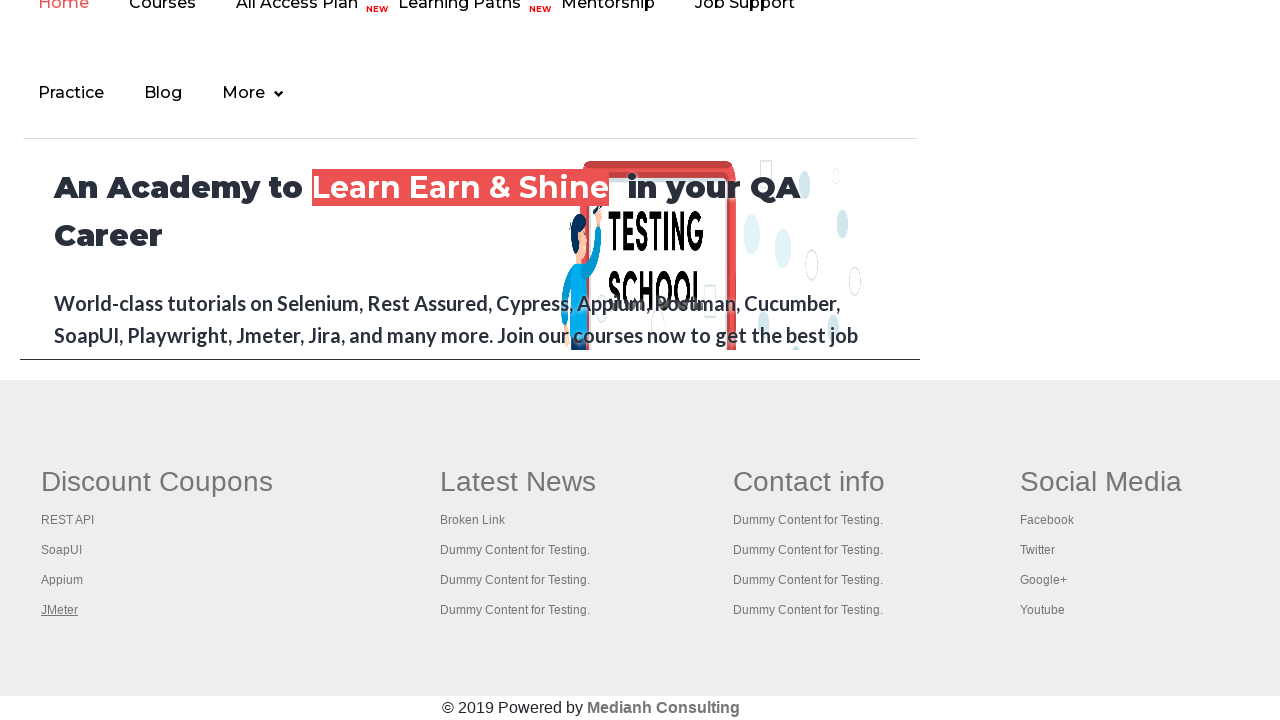

Brought tab to front with title: Appium tutorial for Mobile Apps testing | RahulShetty Academy | Rahul
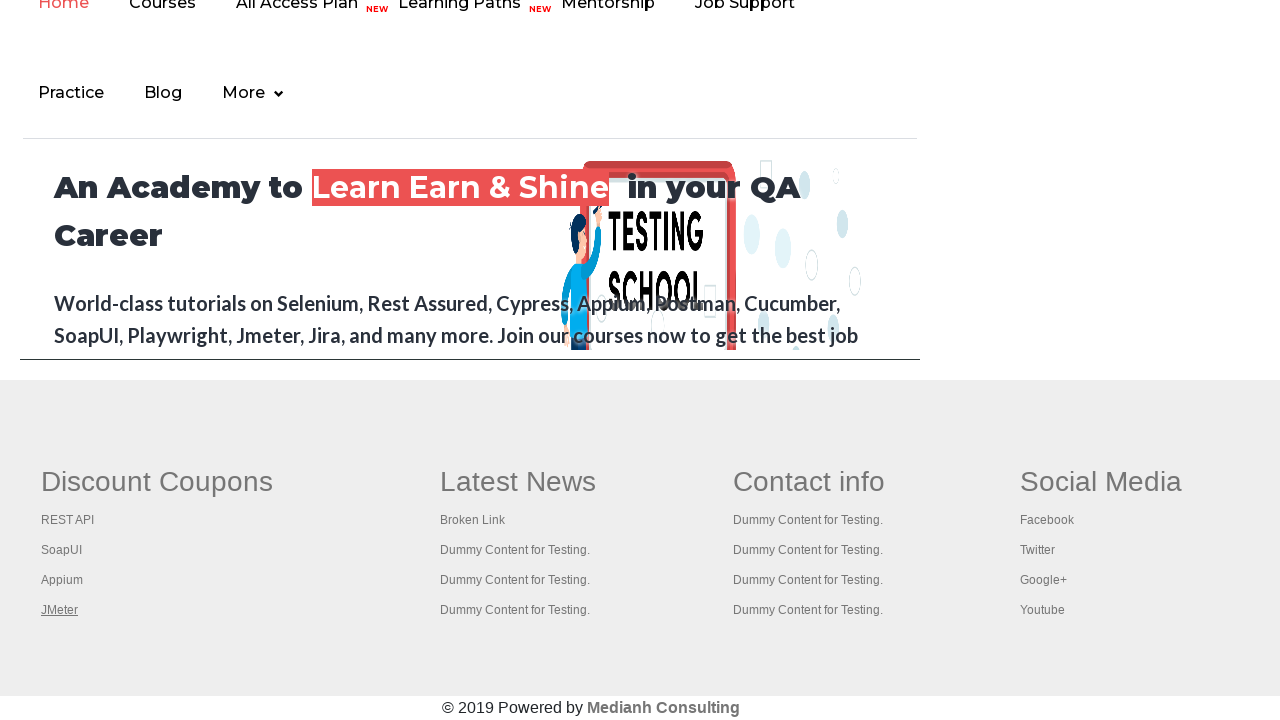

Brought tab to front with title: Apache JMeter - Apache JMeter™
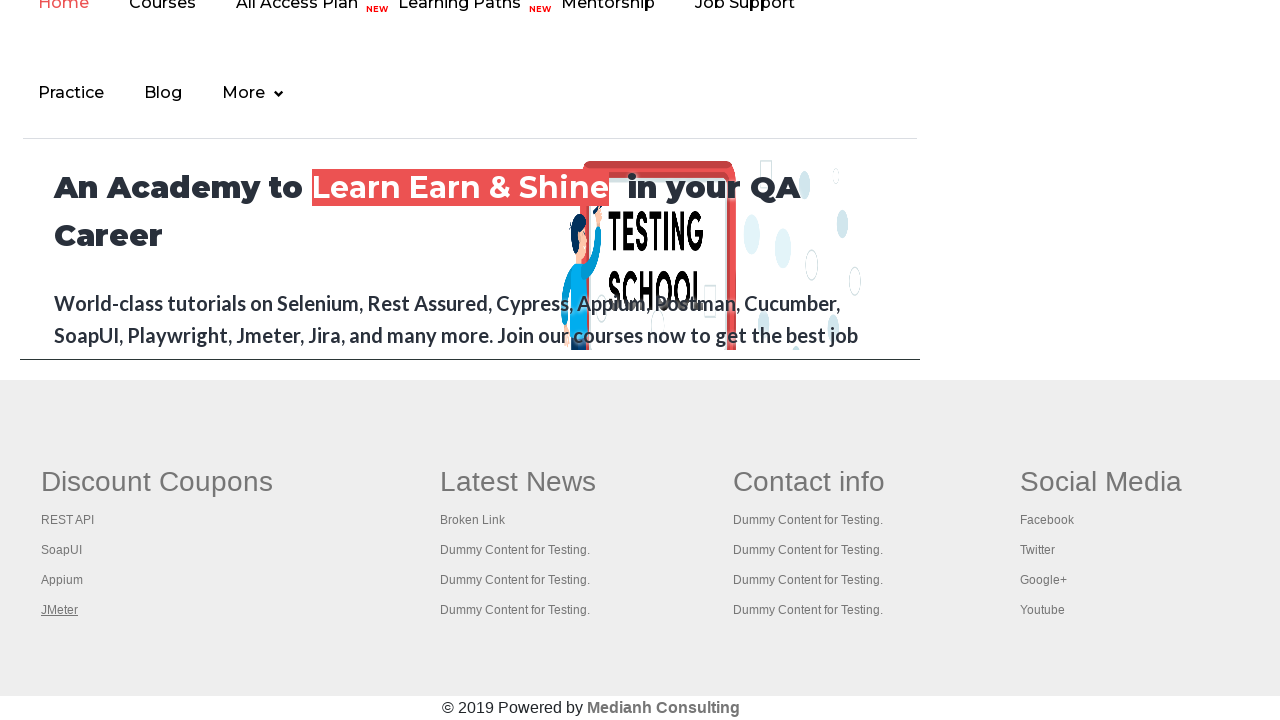

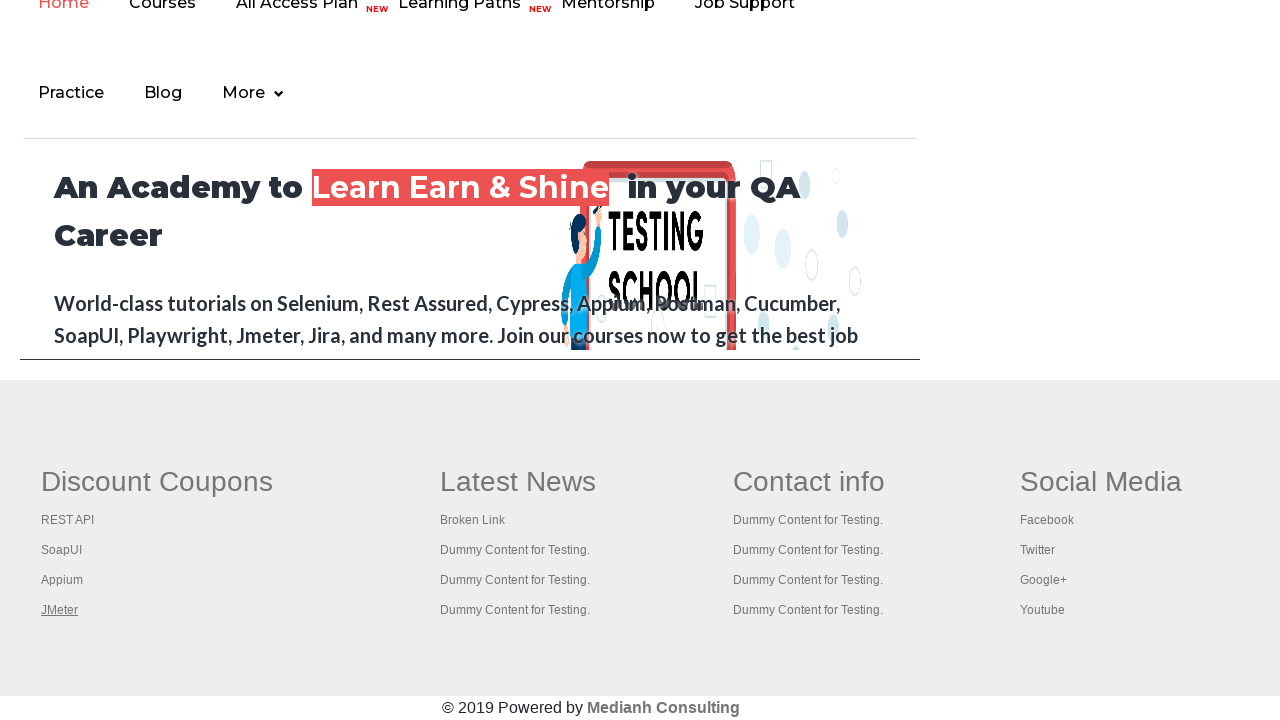